Tests handling of multiple windows by opening a new window and switching back

Starting URL: https://the-internet.herokuapp.com/

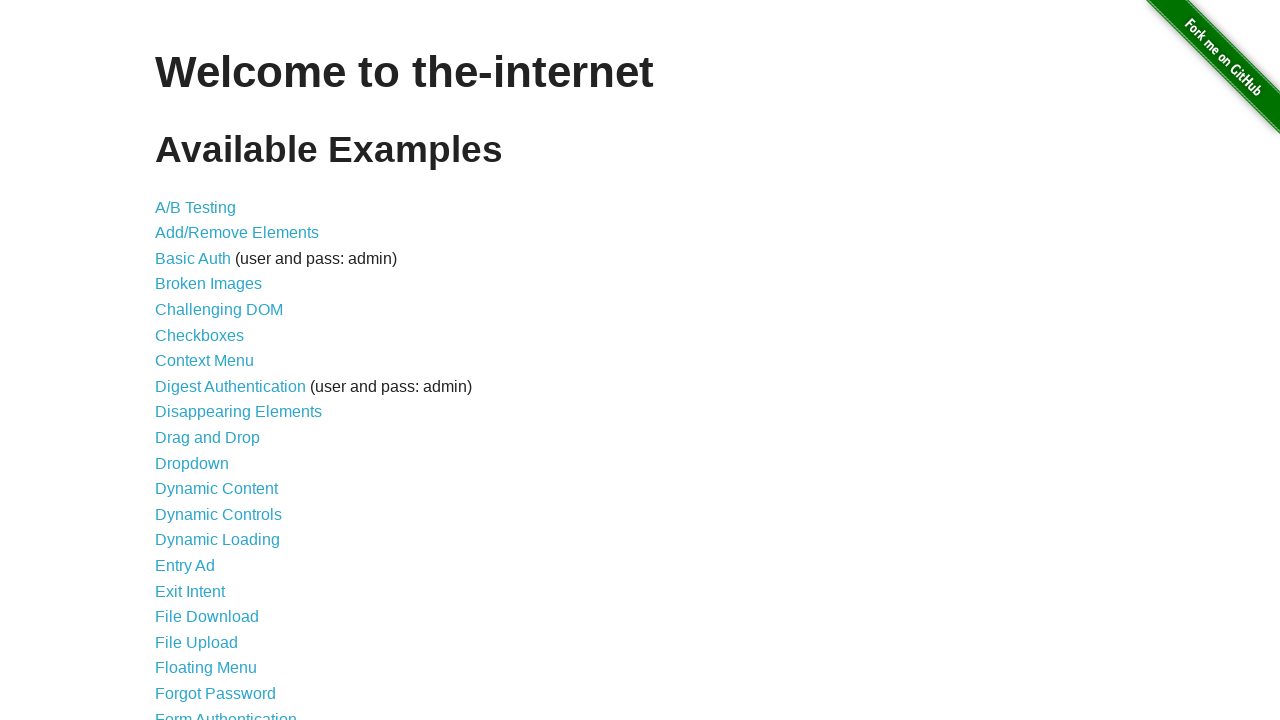

Clicked on 'Multiple Windows' link at (218, 369) on text=Multiple Windows
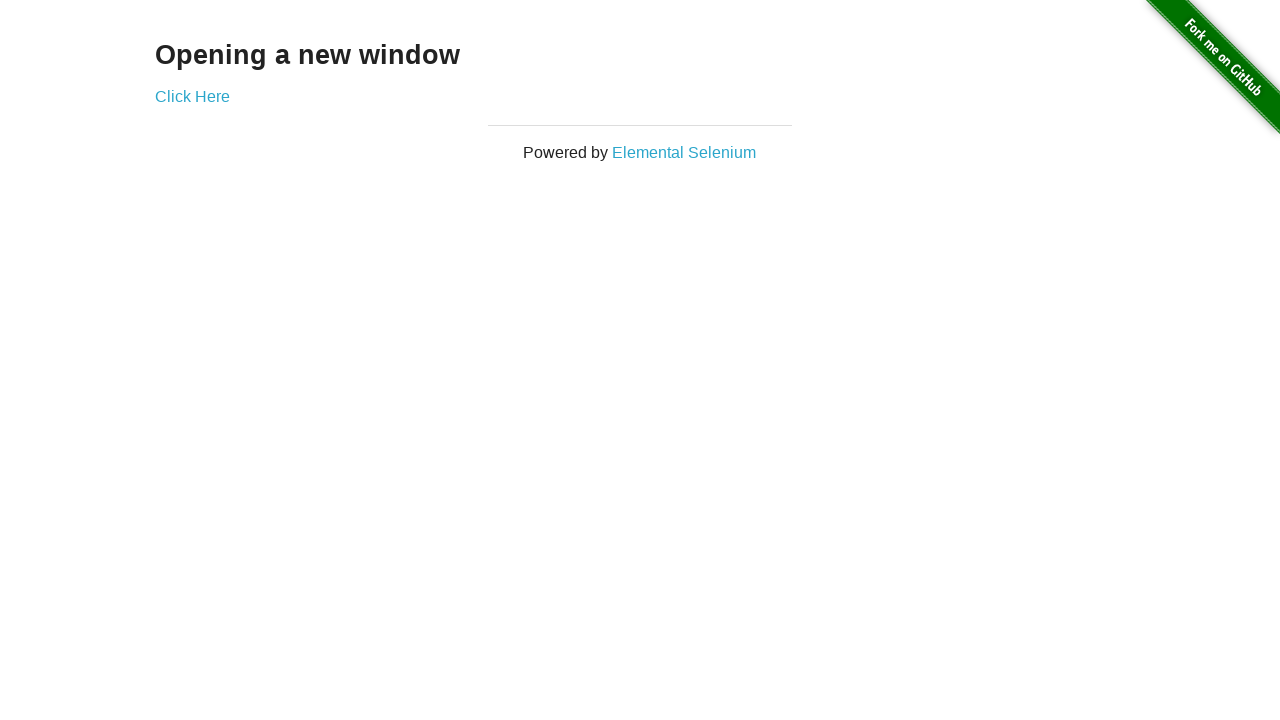

Clicked 'Click Here' button to open new window at (192, 96) on text=Click Here
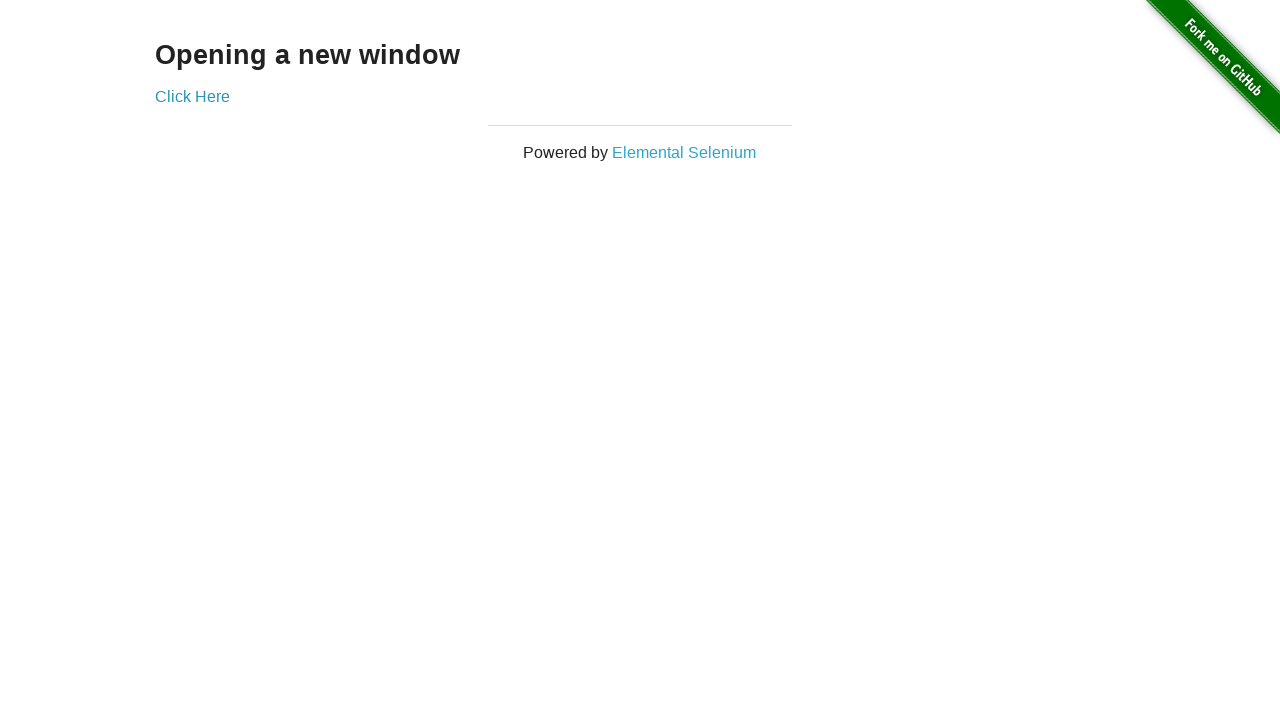

New window opened and captured
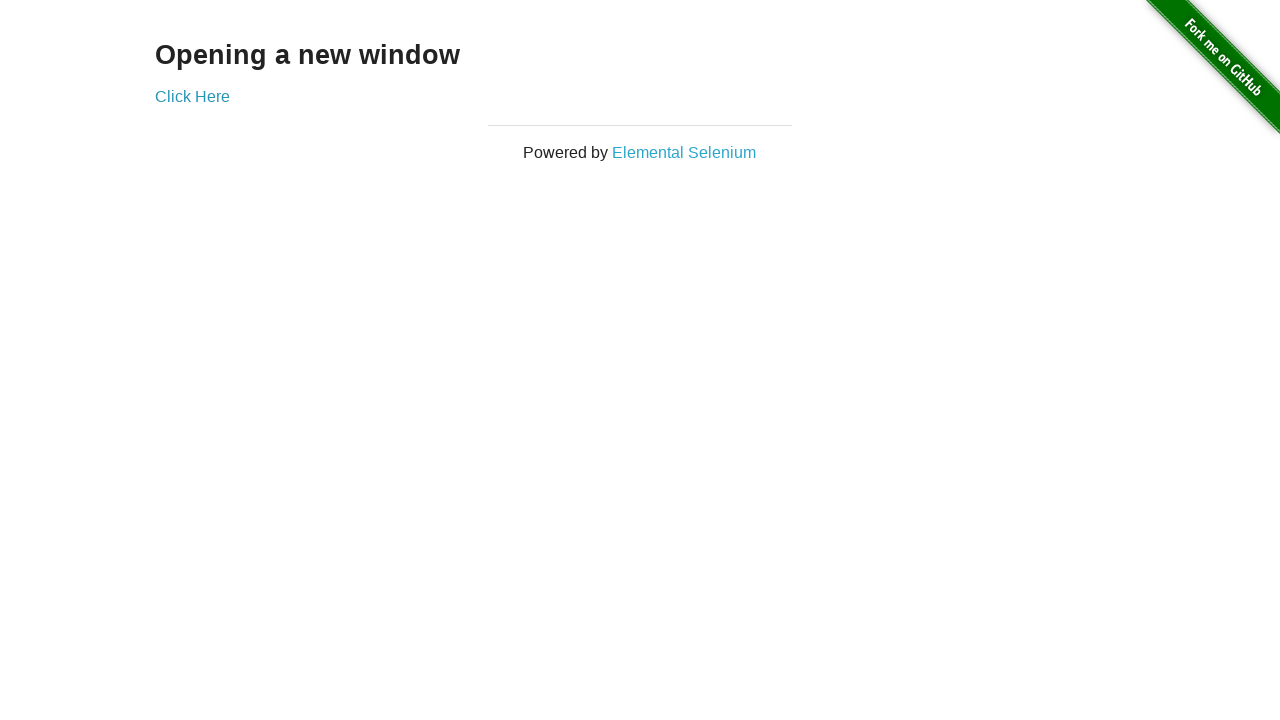

Closed new window and switched back to original window
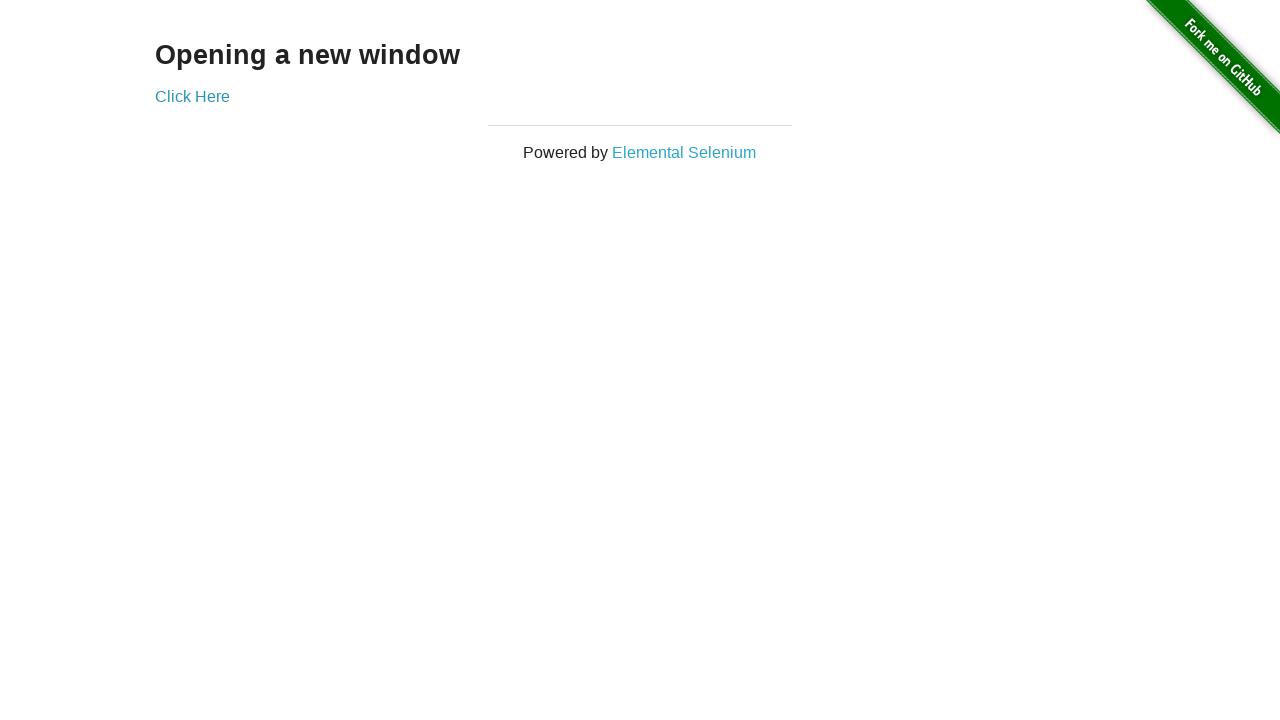

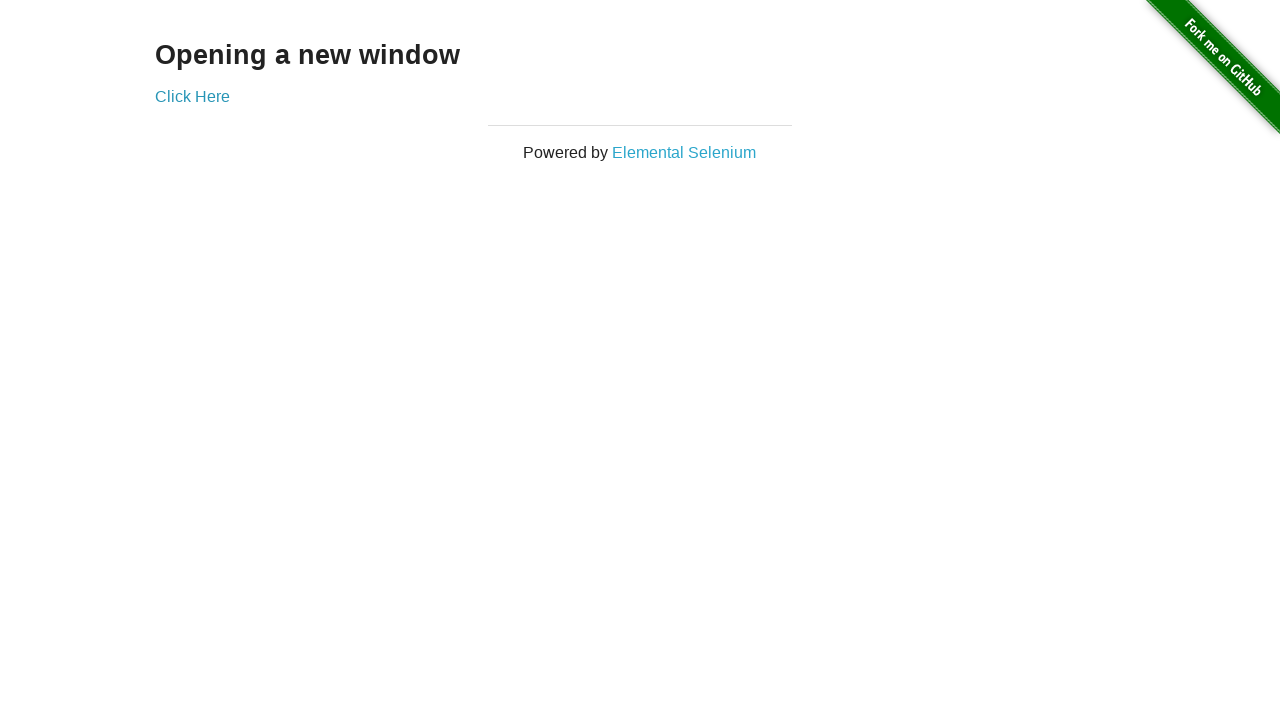